Tests that the company branding logo is displayed on the OrangeHRM homepage

Starting URL: https://opensource-demo.orangehrmlive.com/

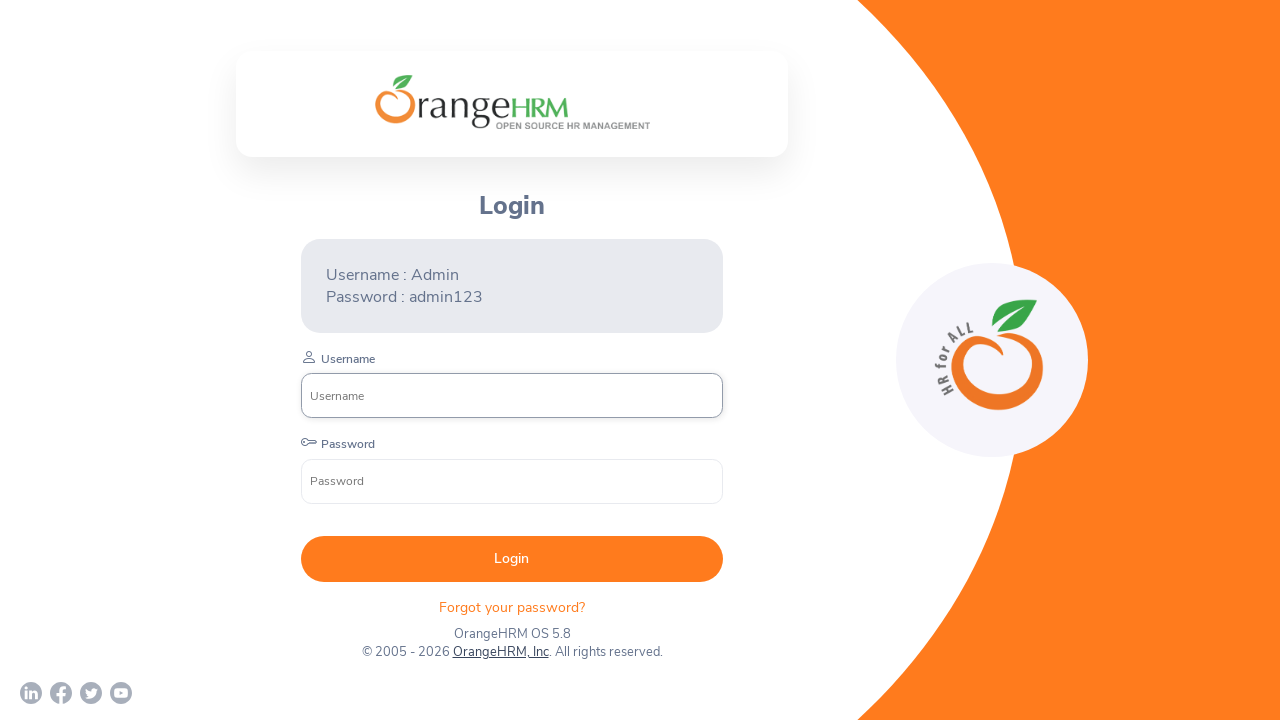

Waited for company branding logo element to load
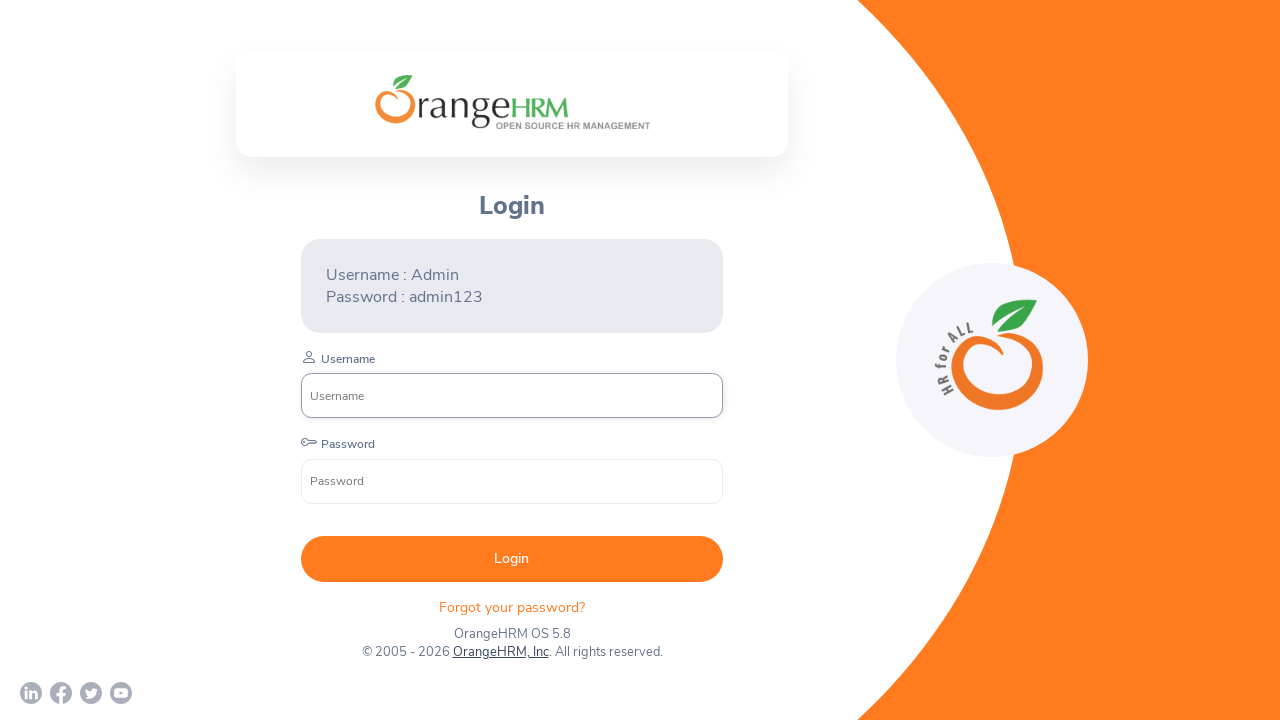

Located company branding logo element
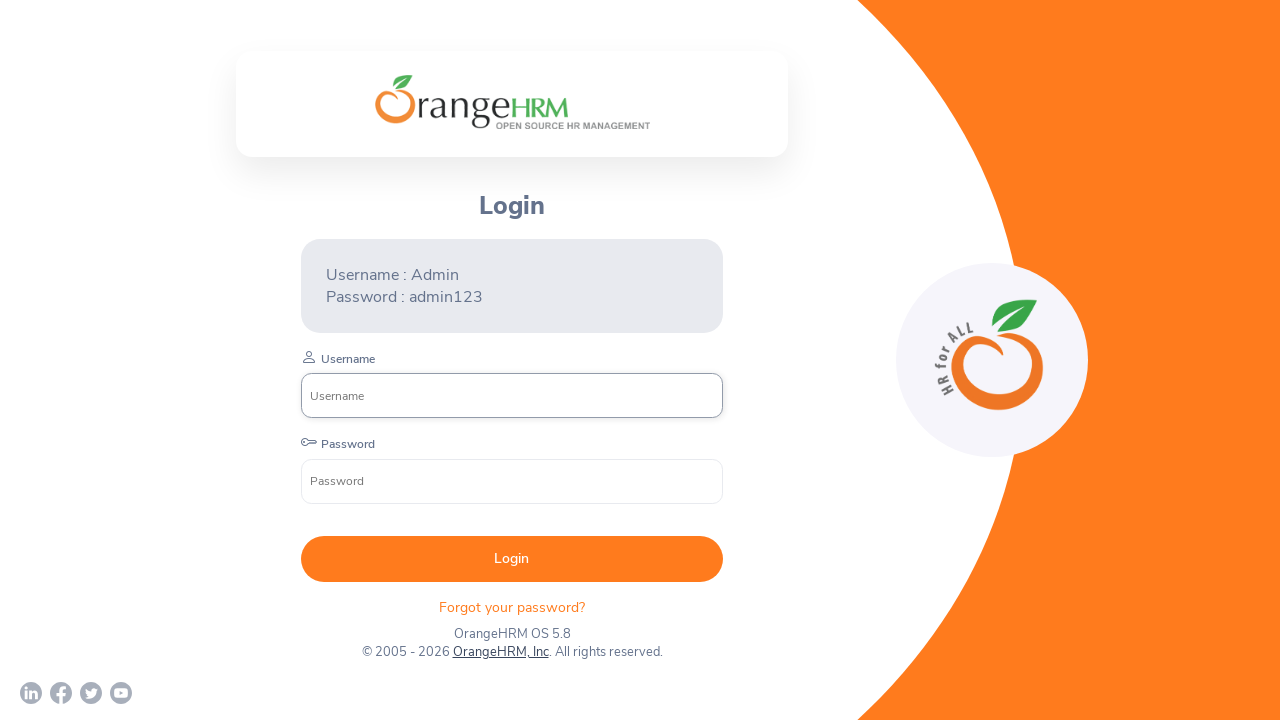

Verified company branding logo is visible on OrangeHRM homepage
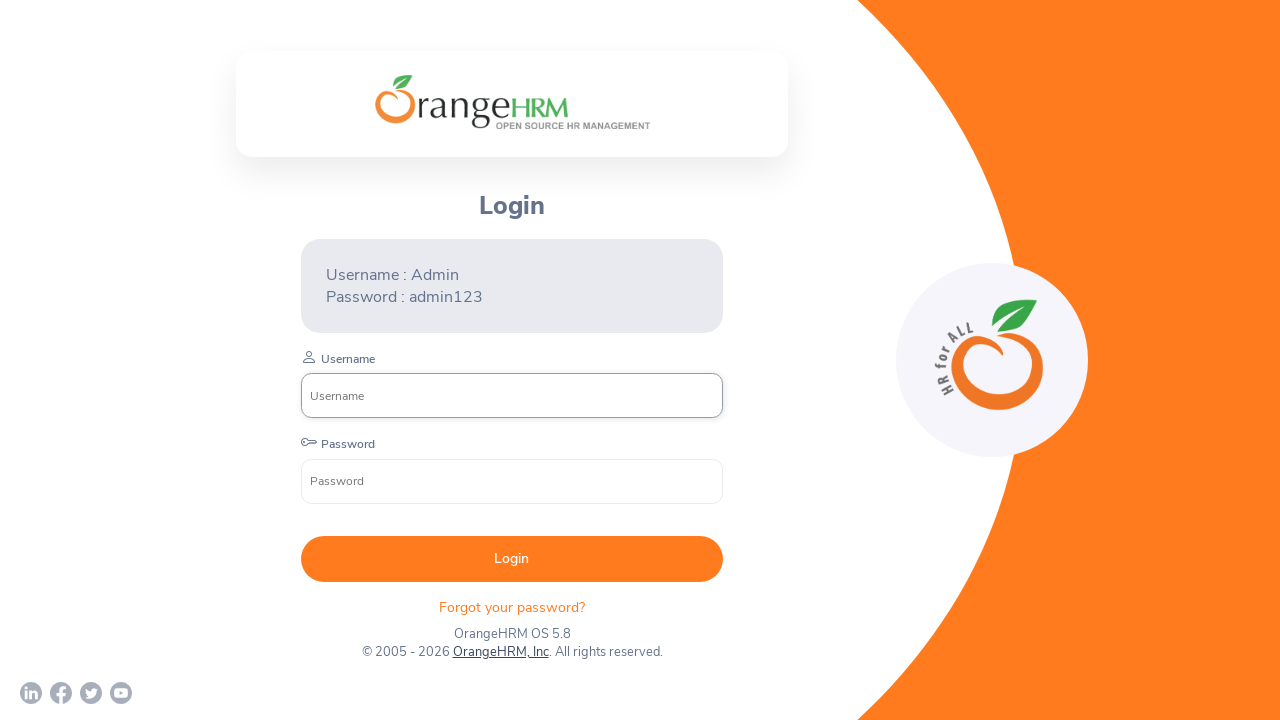

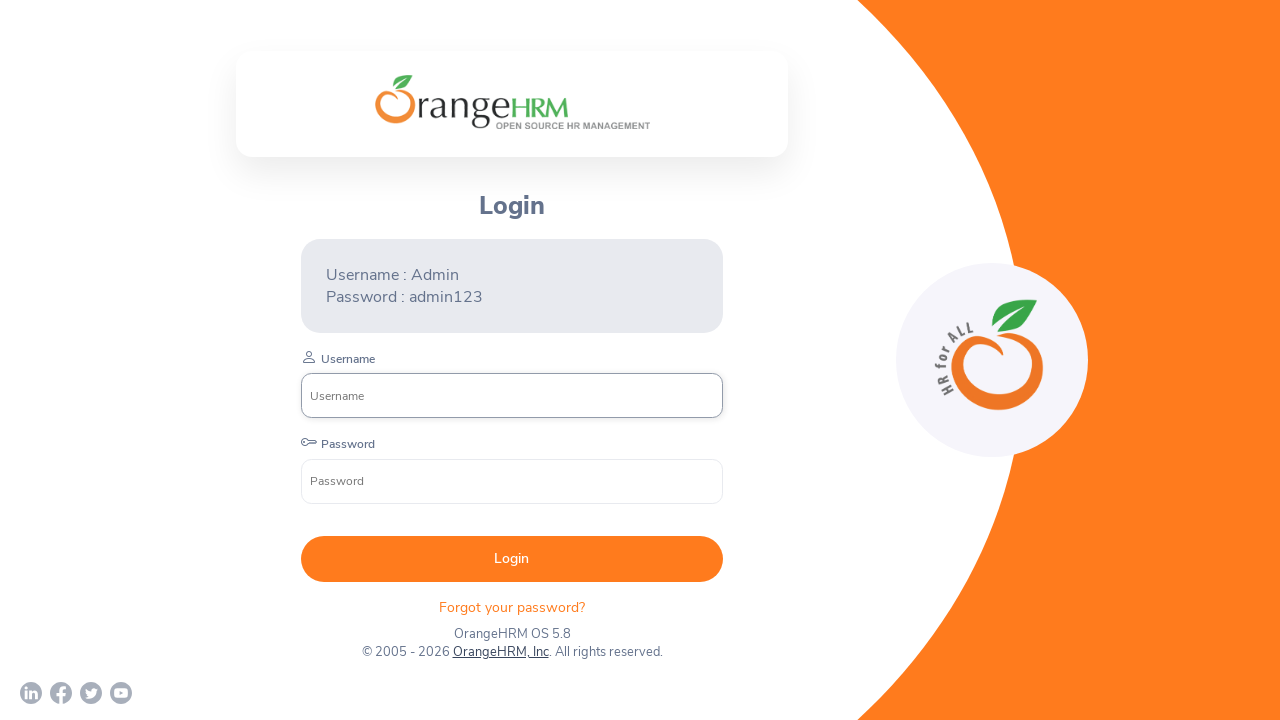